Tests filtering to display only active (incomplete) items by clicking the Active link

Starting URL: https://demo.playwright.dev/todomvc

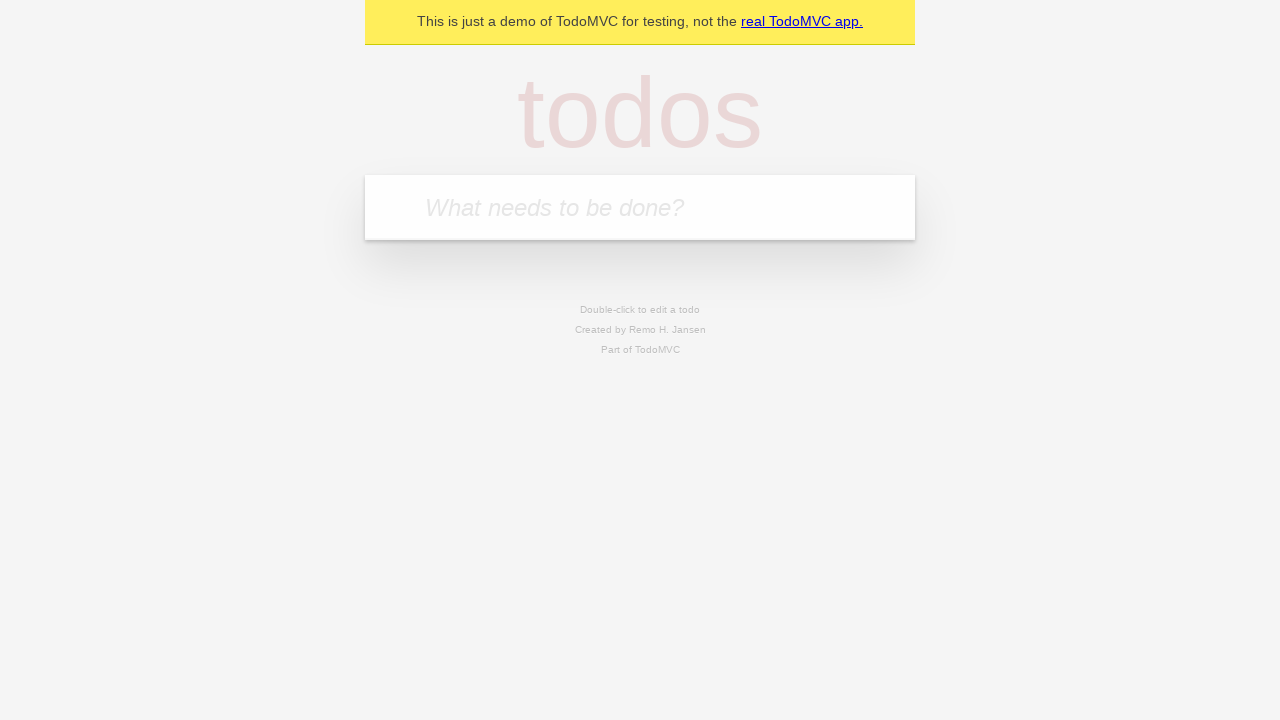

Filled todo input with 'buy some cheese' on internal:attr=[placeholder="What needs to be done?"i]
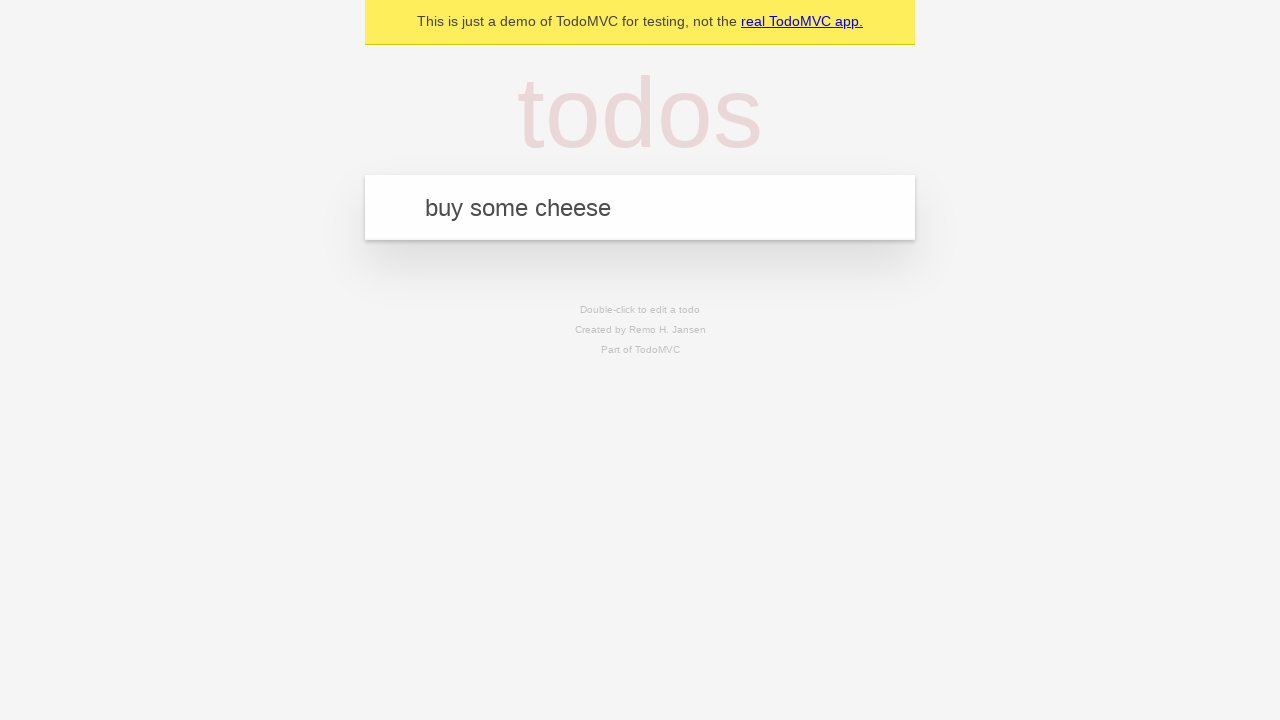

Pressed Enter to add first todo item on internal:attr=[placeholder="What needs to be done?"i]
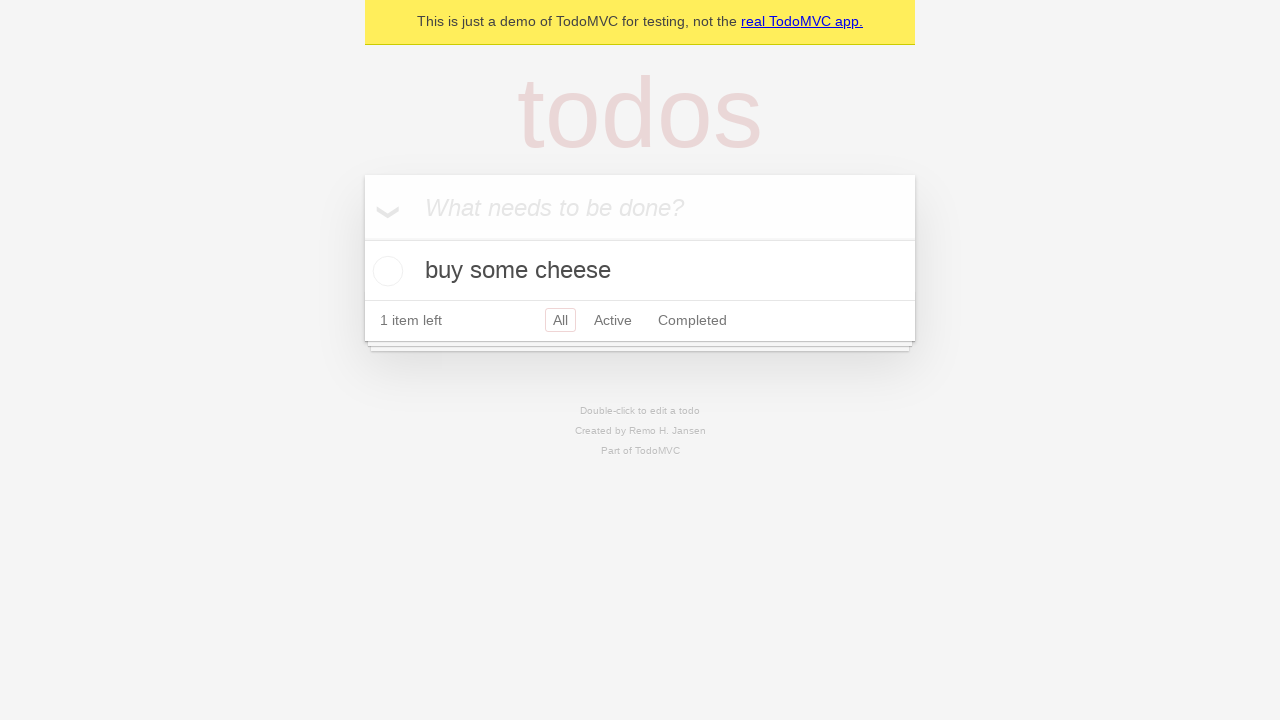

Filled todo input with 'feed the cat' on internal:attr=[placeholder="What needs to be done?"i]
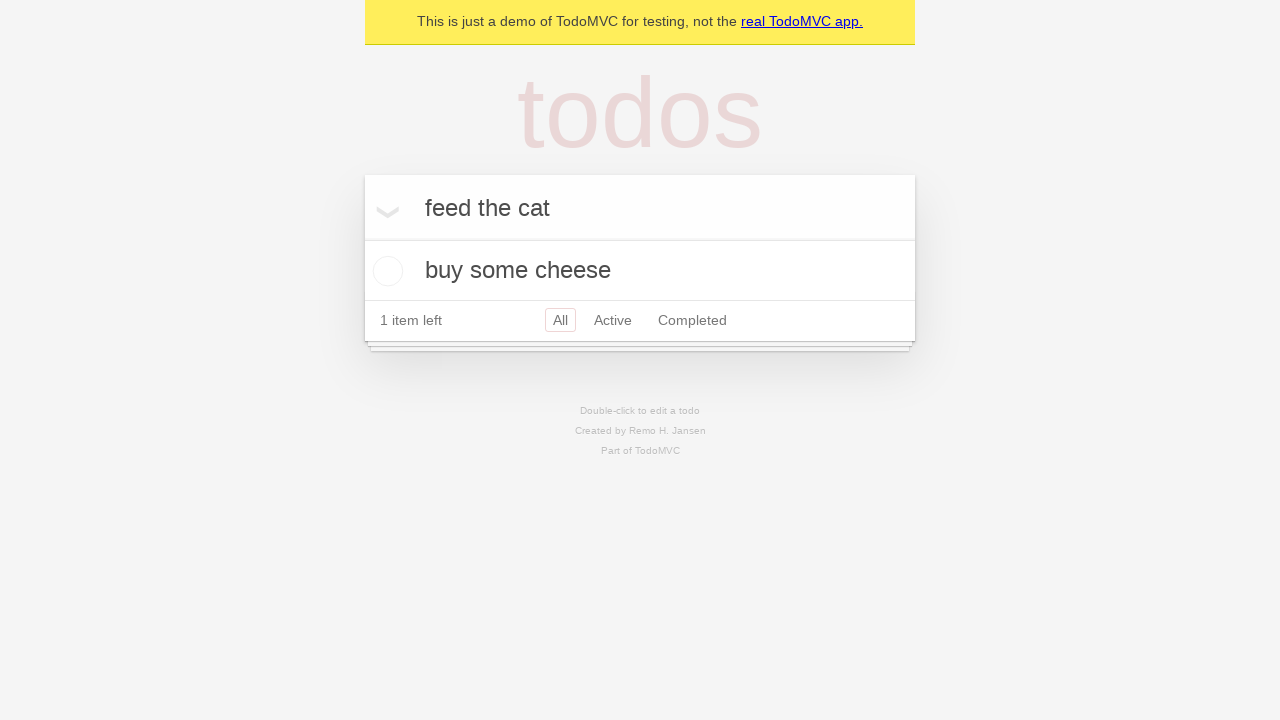

Pressed Enter to add second todo item on internal:attr=[placeholder="What needs to be done?"i]
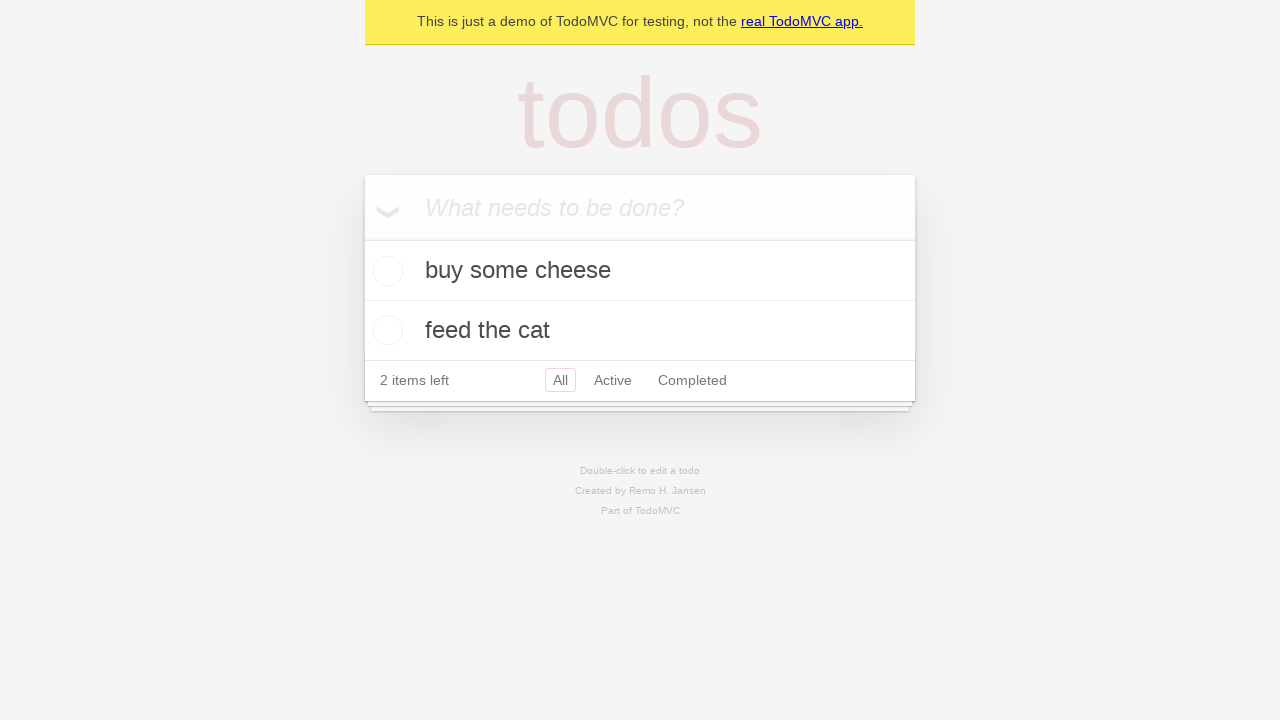

Filled todo input with 'book a doctors appointment' on internal:attr=[placeholder="What needs to be done?"i]
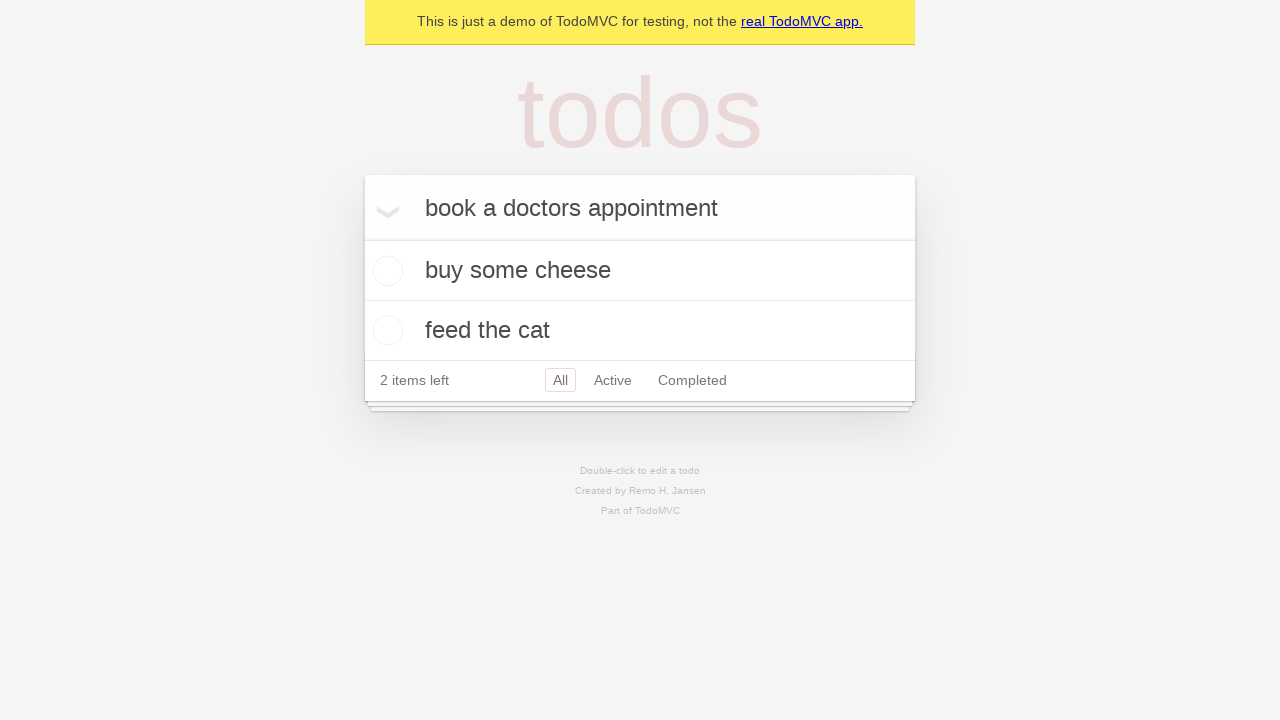

Pressed Enter to add third todo item on internal:attr=[placeholder="What needs to be done?"i]
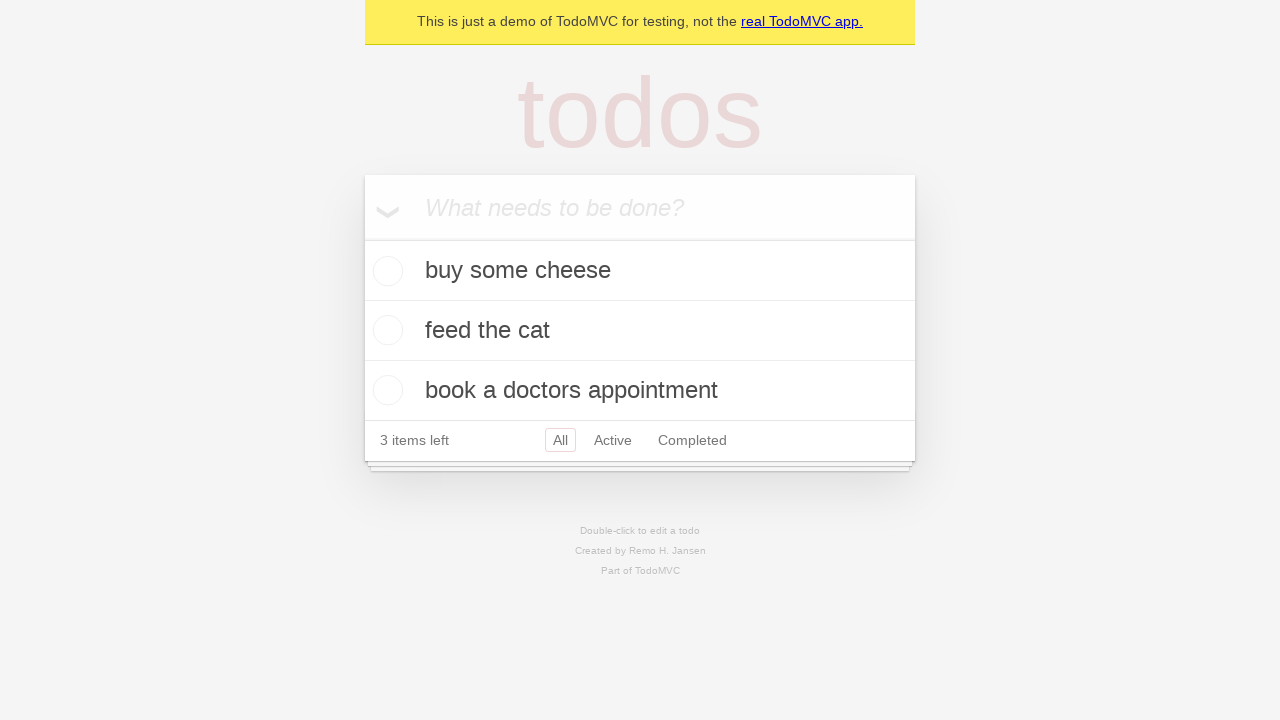

Checked the second todo item checkbox to mark it complete at (385, 330) on internal:testid=[data-testid="todo-item"s] >> nth=1 >> internal:role=checkbox
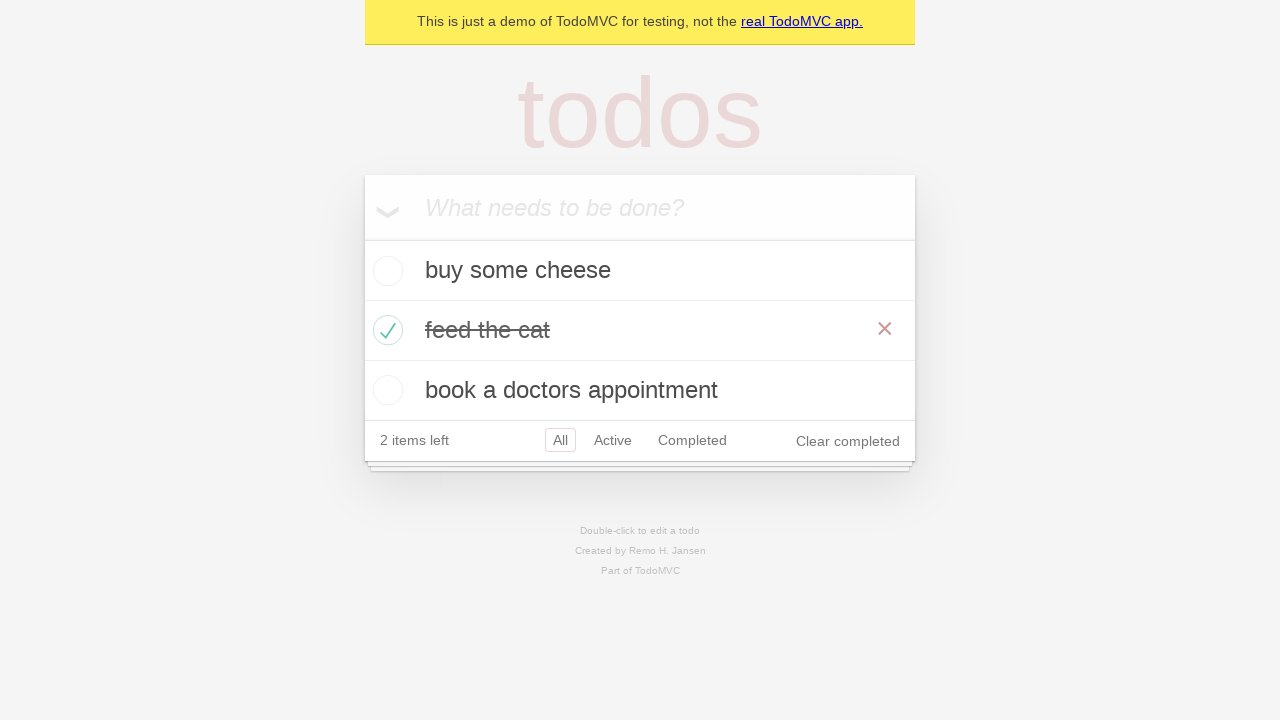

Clicked Active filter to display only incomplete items at (613, 440) on internal:role=link[name="Active"i]
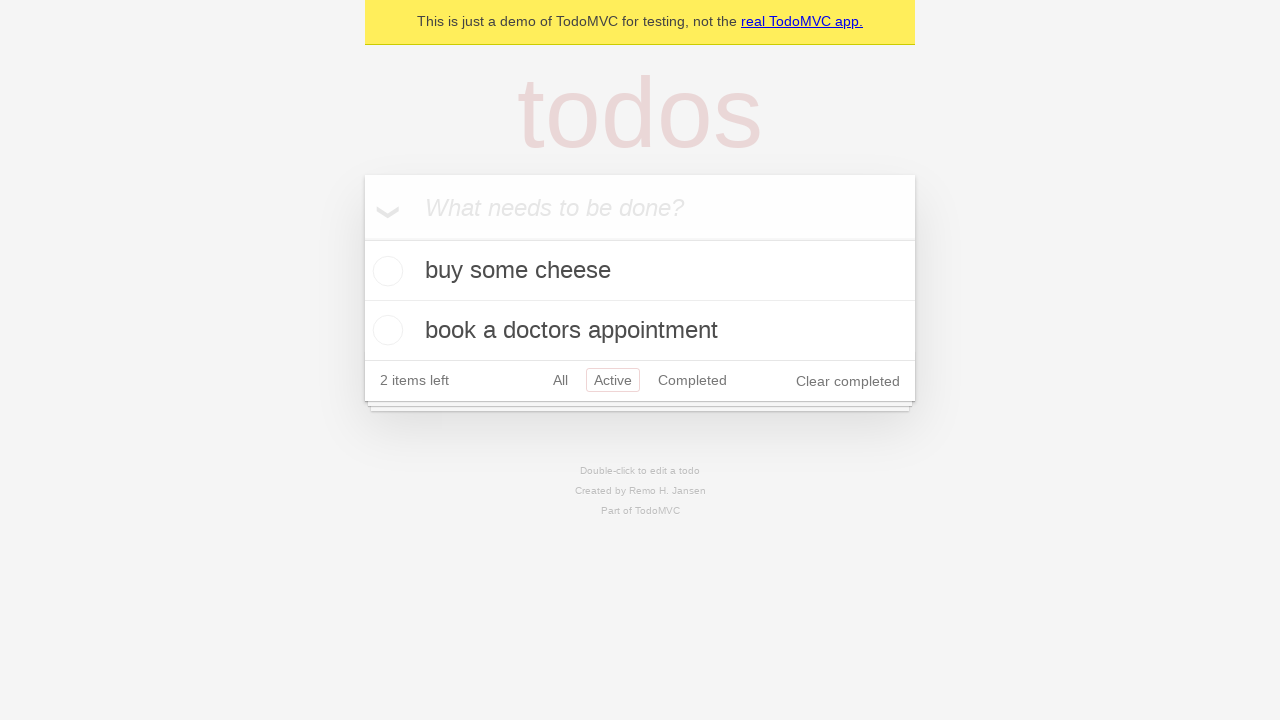

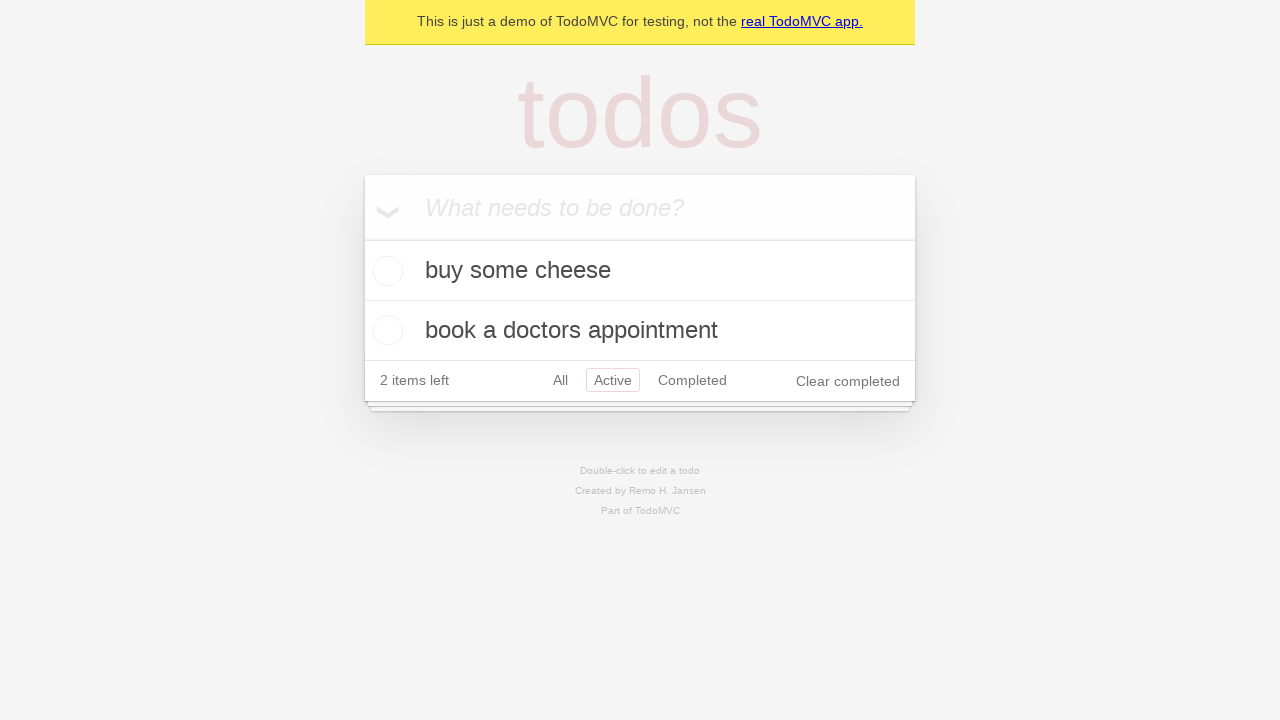